Tests AJAX content loading by clicking a button and waiting for dynamic content to appear

Starting URL: https://v1.training-support.net/selenium/ajax

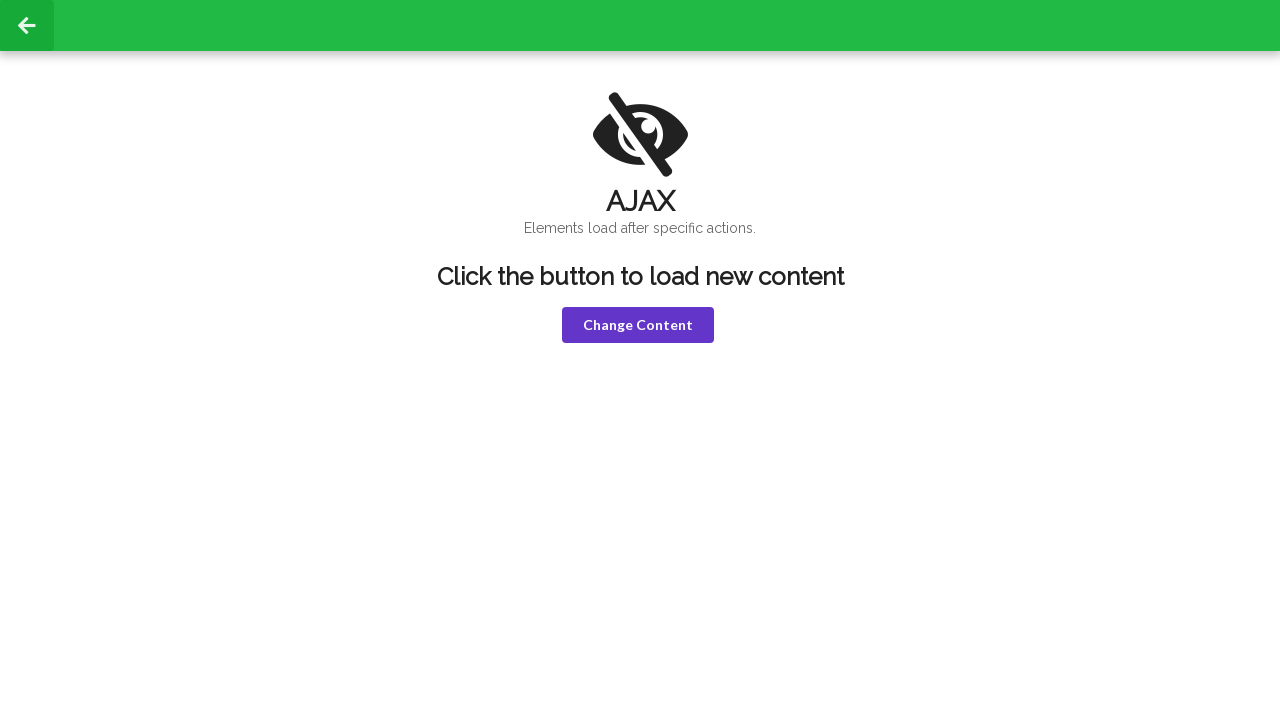

Clicked violet button to trigger AJAX content load at (638, 325) on button.ui.violet.button
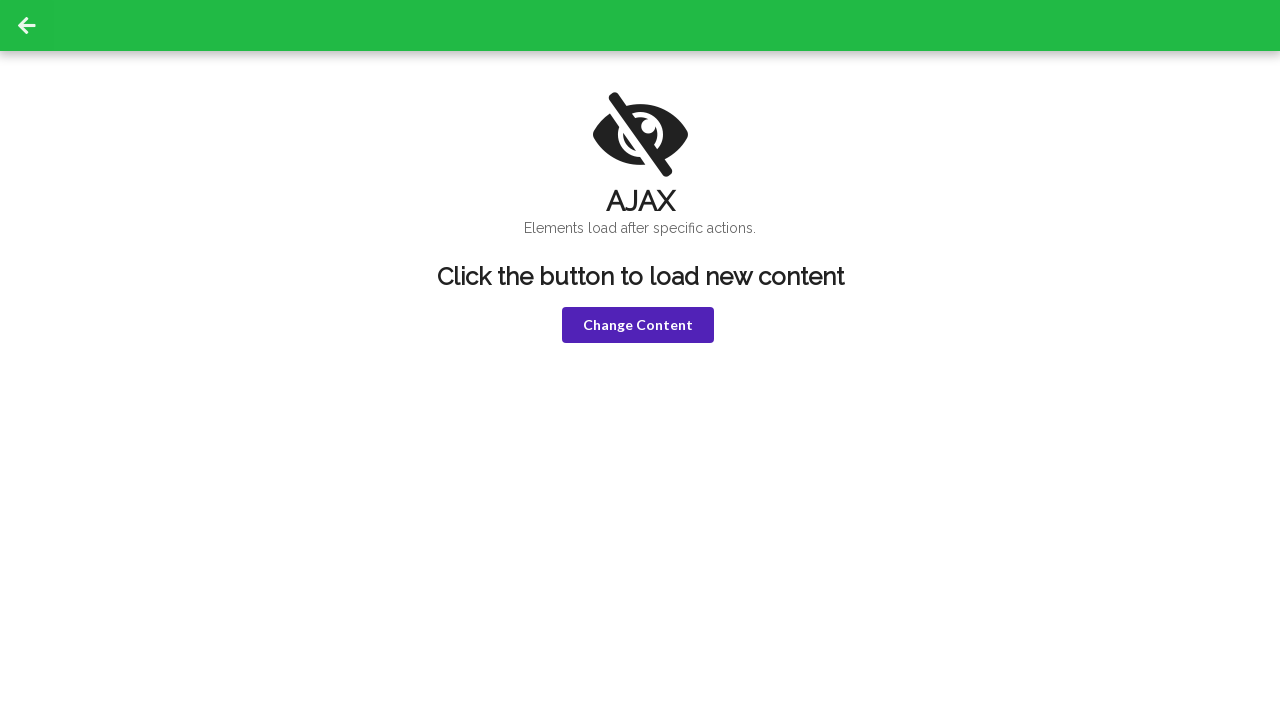

Waited for h1 element to appear in ajax-content div
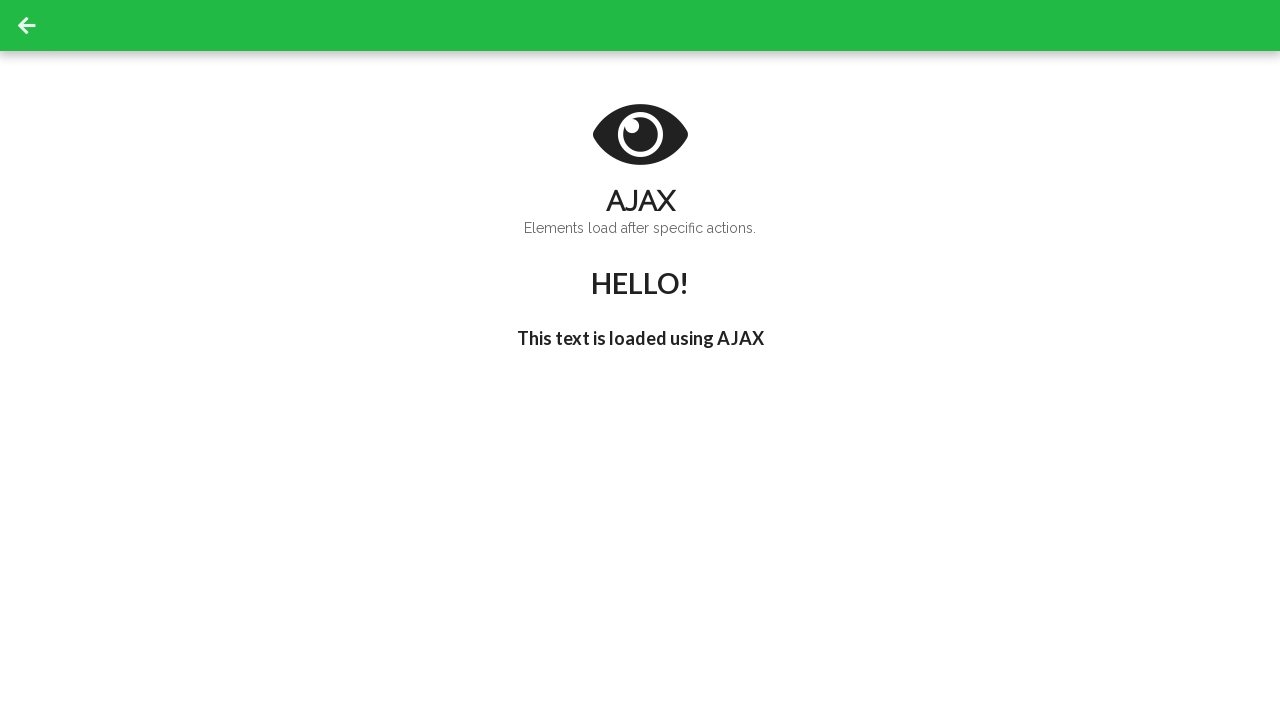

Waited for h3 element to appear in ajax-content div
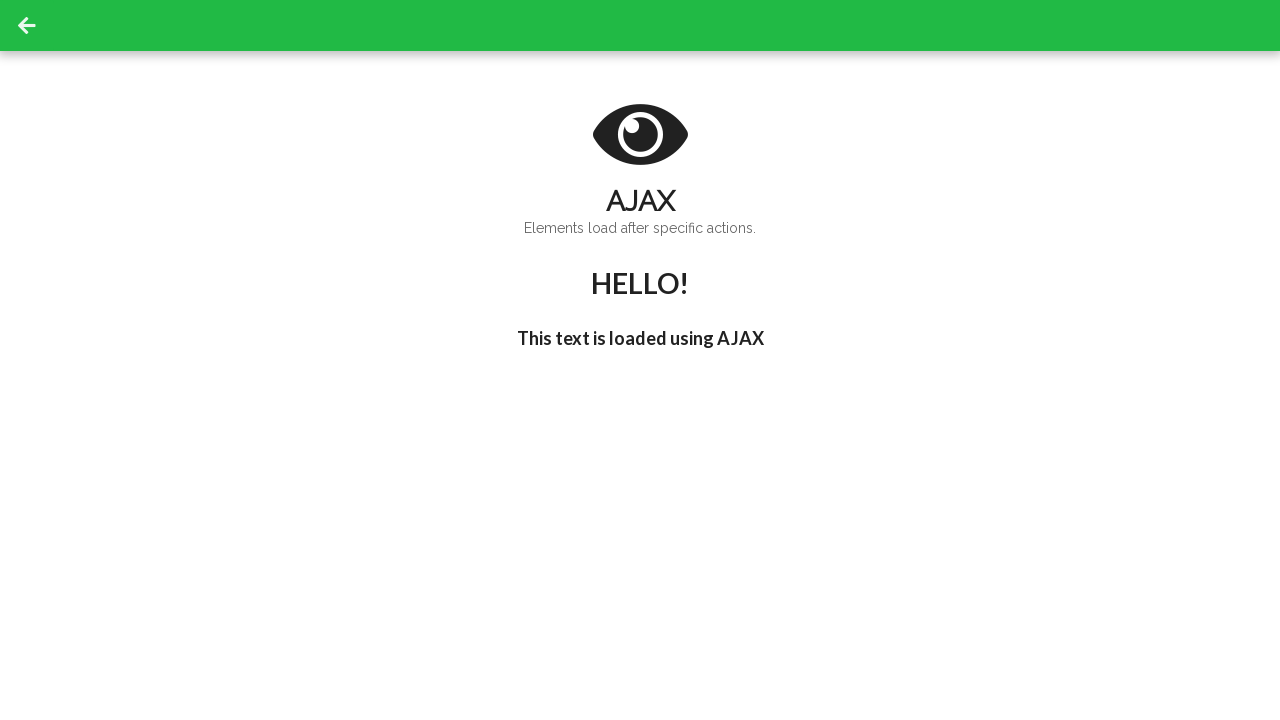

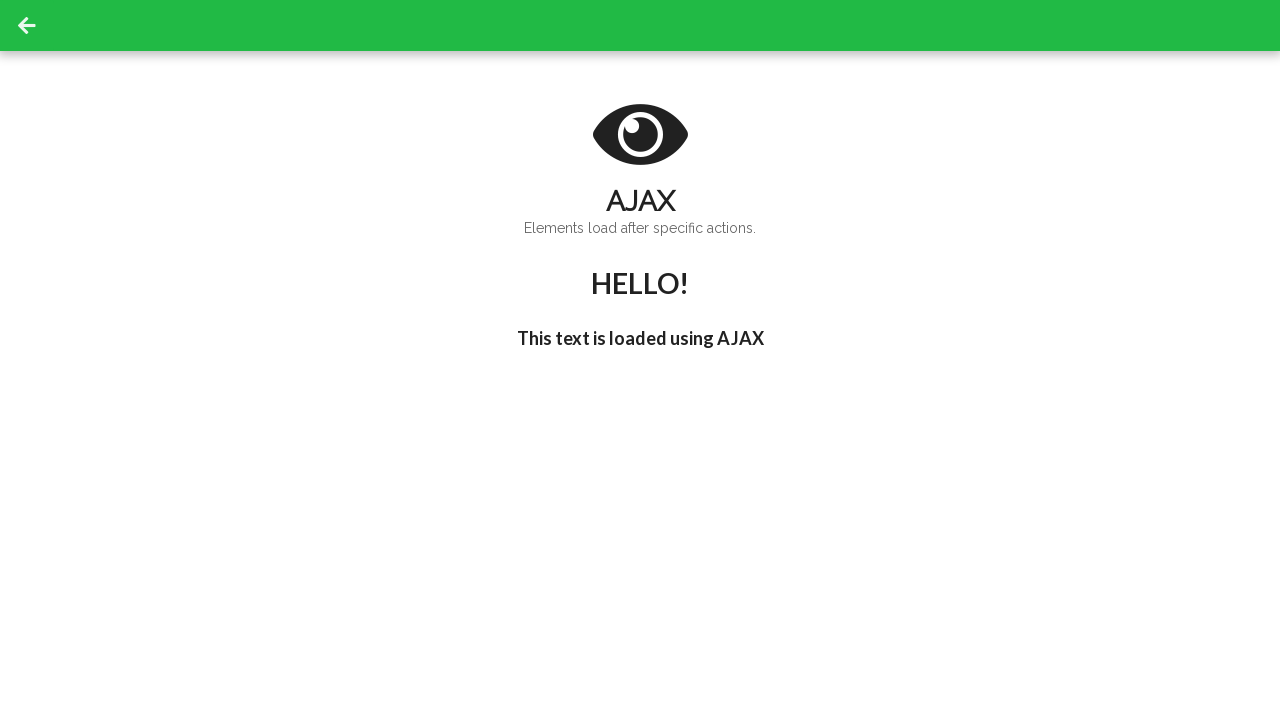